Verifies the callback-block element is visible on the page after switching language settings

Starting URL: https://cleverbots.ru/

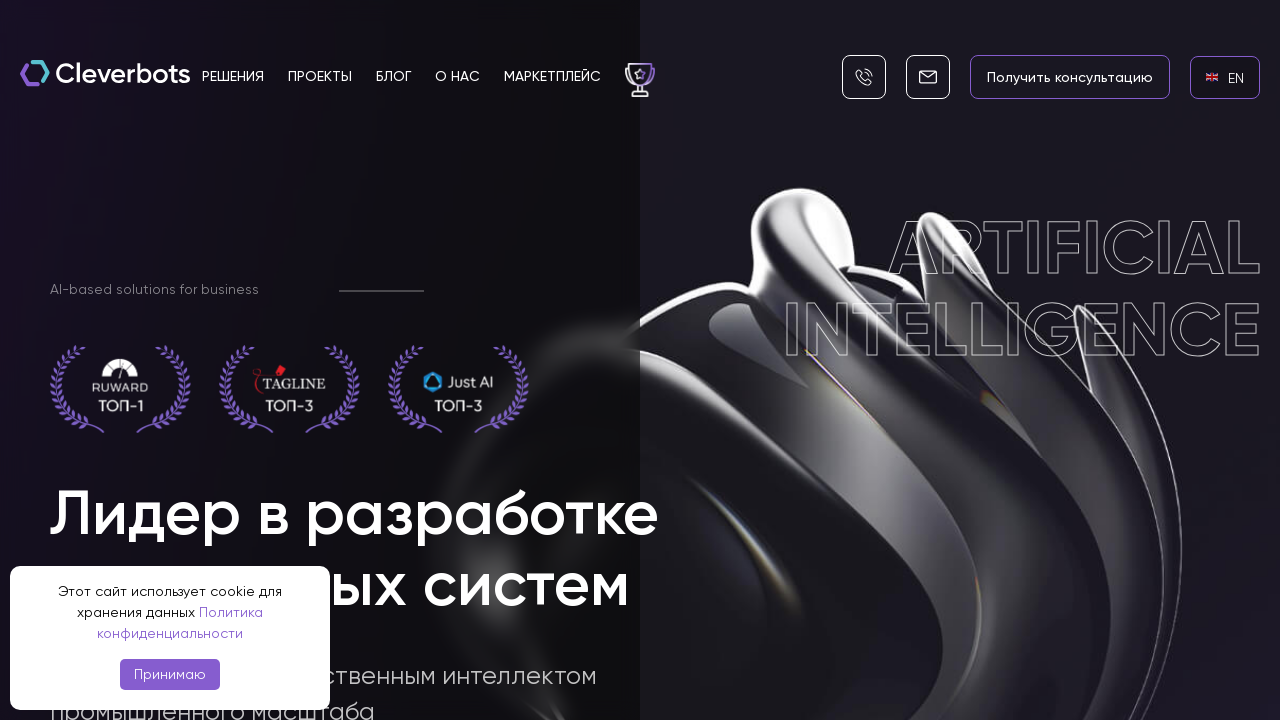

Clicked on EN language link to switch to English at (1225, 77) on internal:role=link[name="en EN"i]
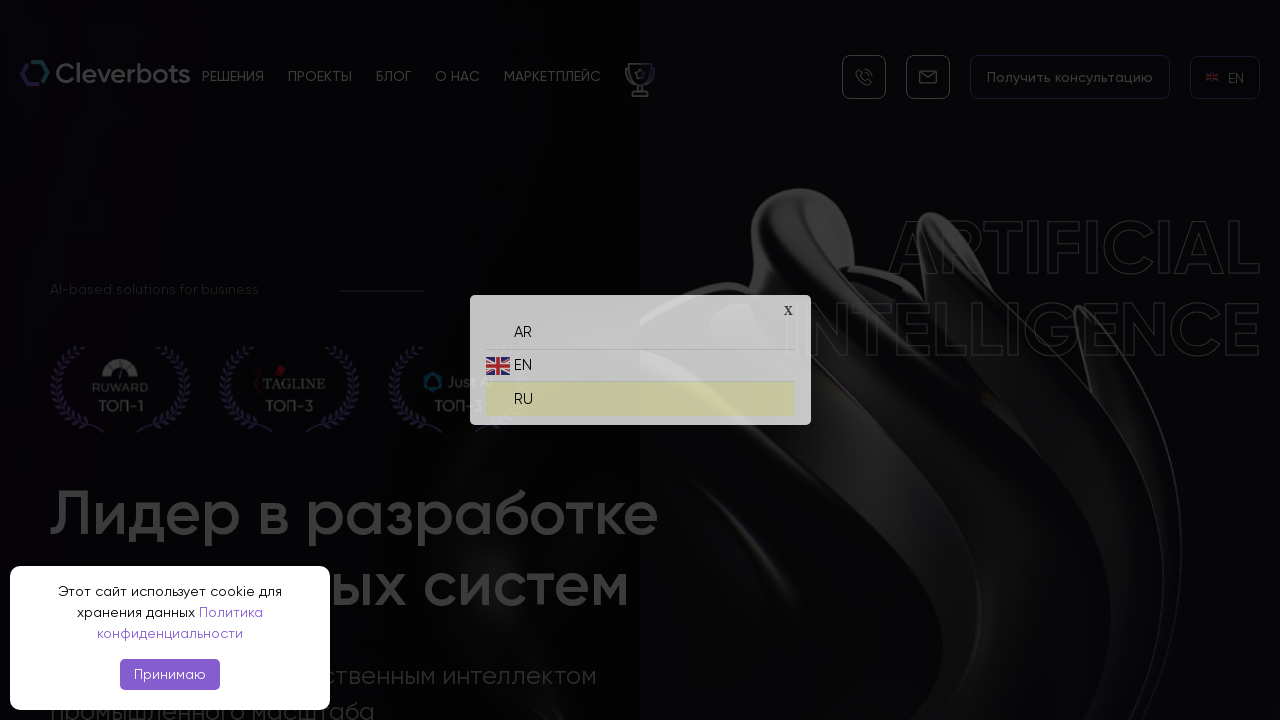

Clicked on RU language link to switch to Russian at (640, 394) on internal:role=link[name="ru RU"i]
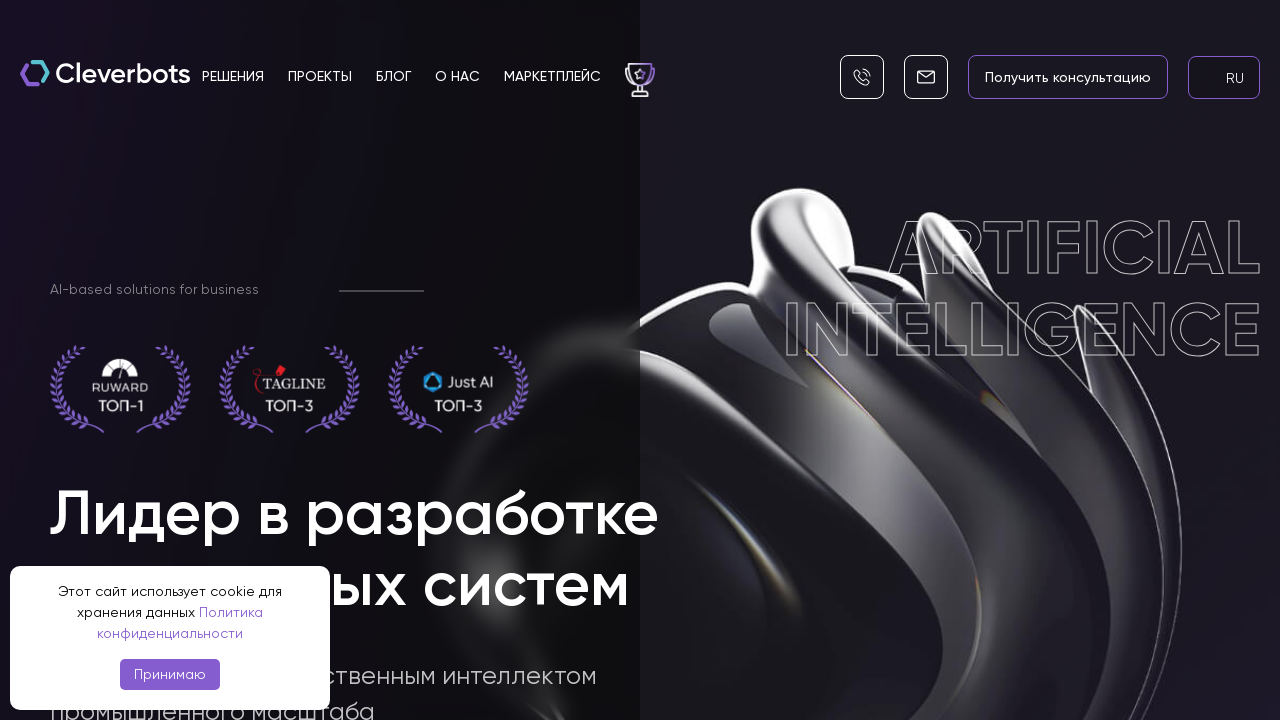

Verified callback-block element is visible on the page
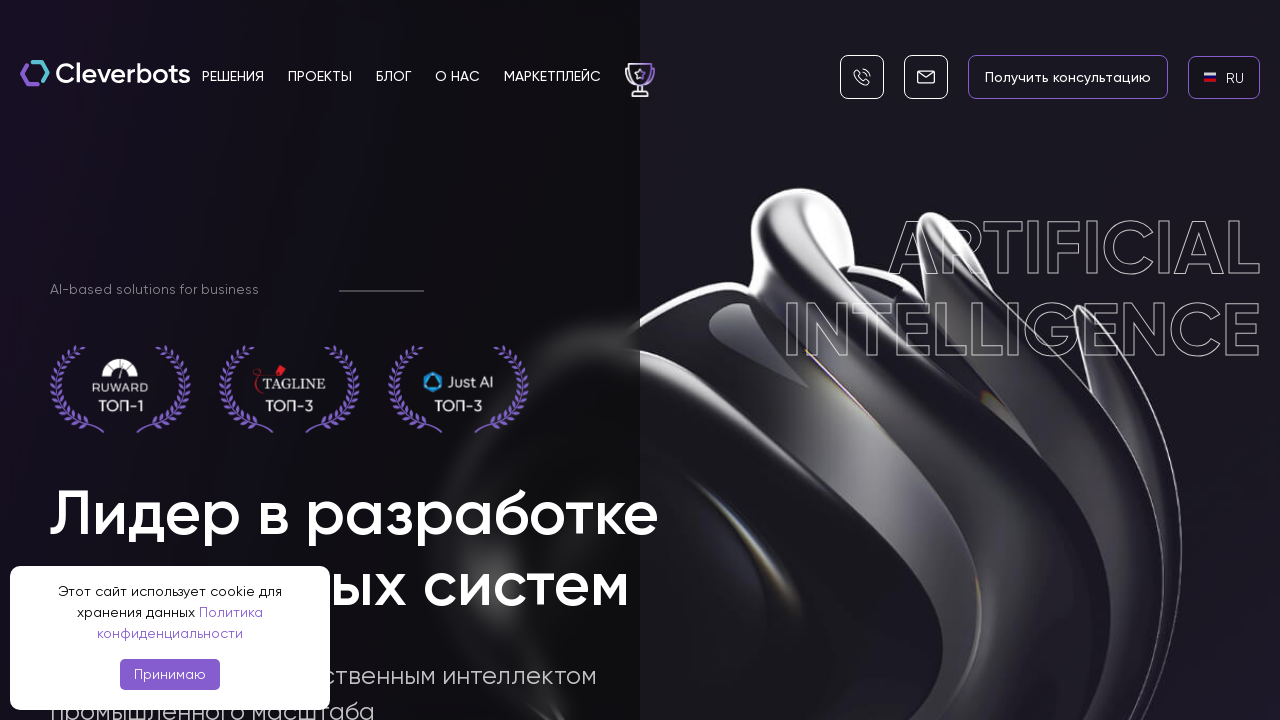

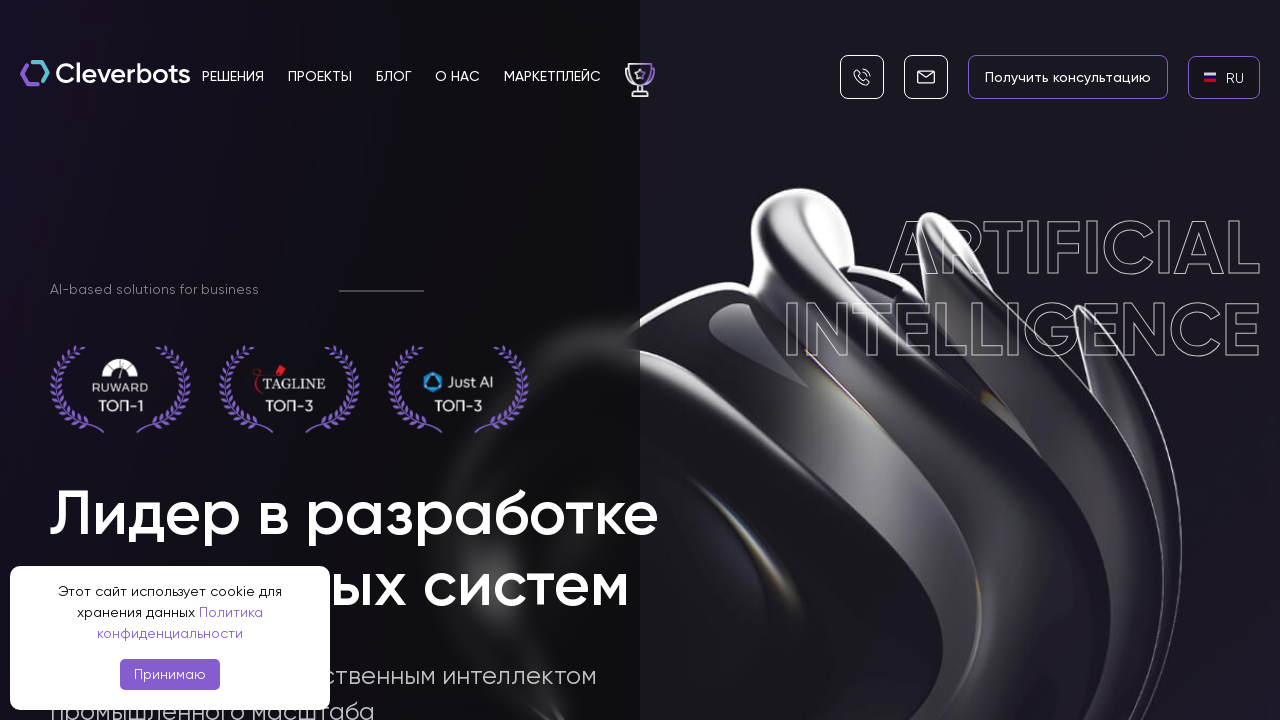